Tests data persistence by creating todos, marking one complete, and reloading the page

Starting URL: https://demo.playwright.dev/todomvc

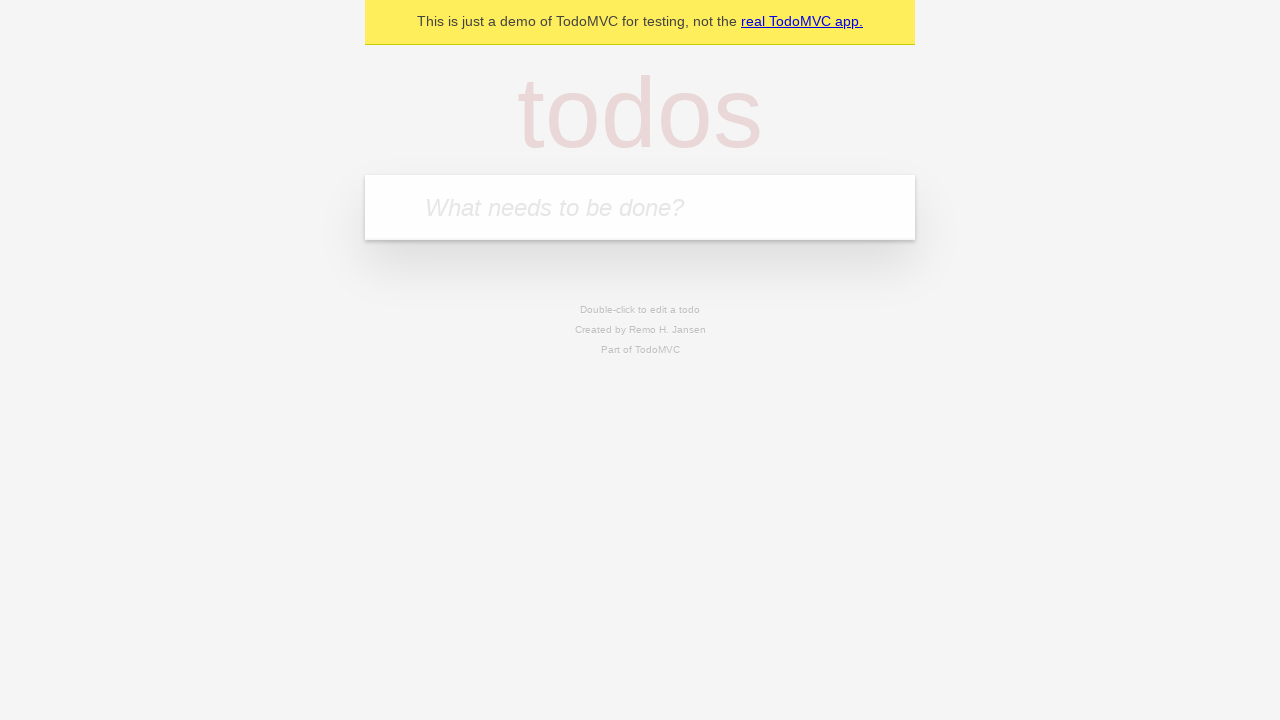

Filled todo input with 'buy some cheese' on internal:attr=[placeholder="What needs to be done?"i]
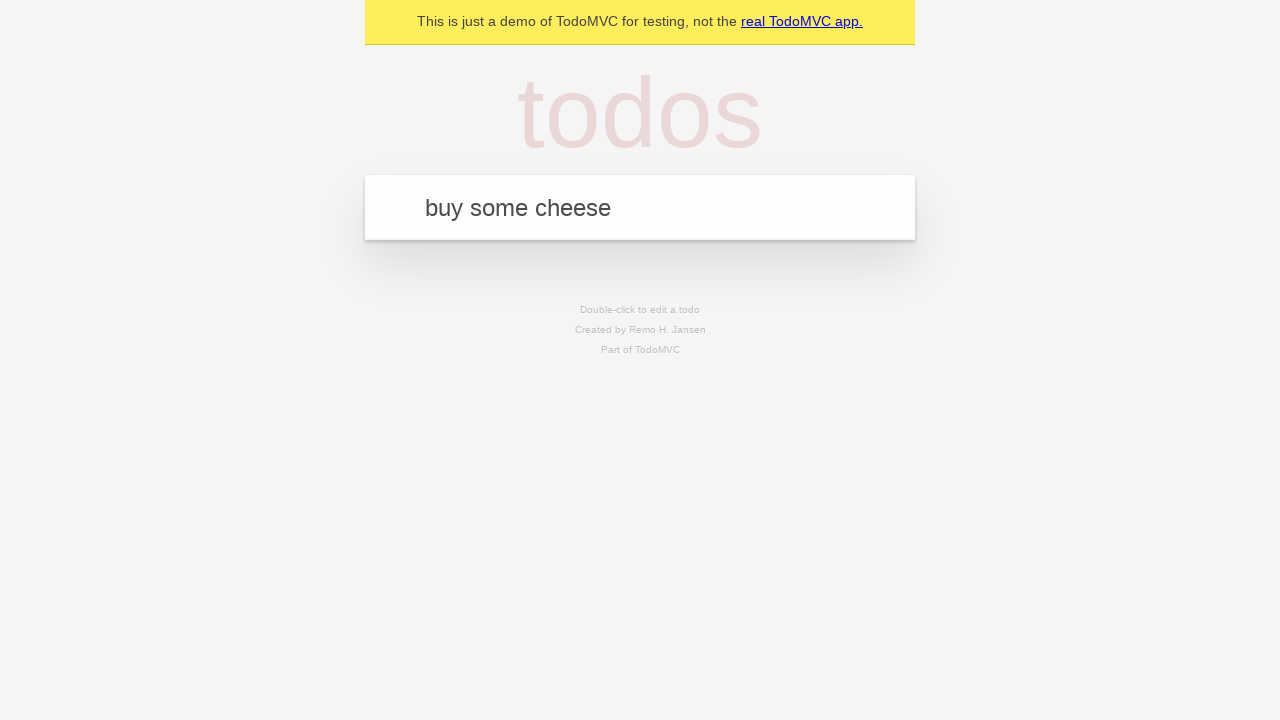

Pressed Enter to create todo 'buy some cheese' on internal:attr=[placeholder="What needs to be done?"i]
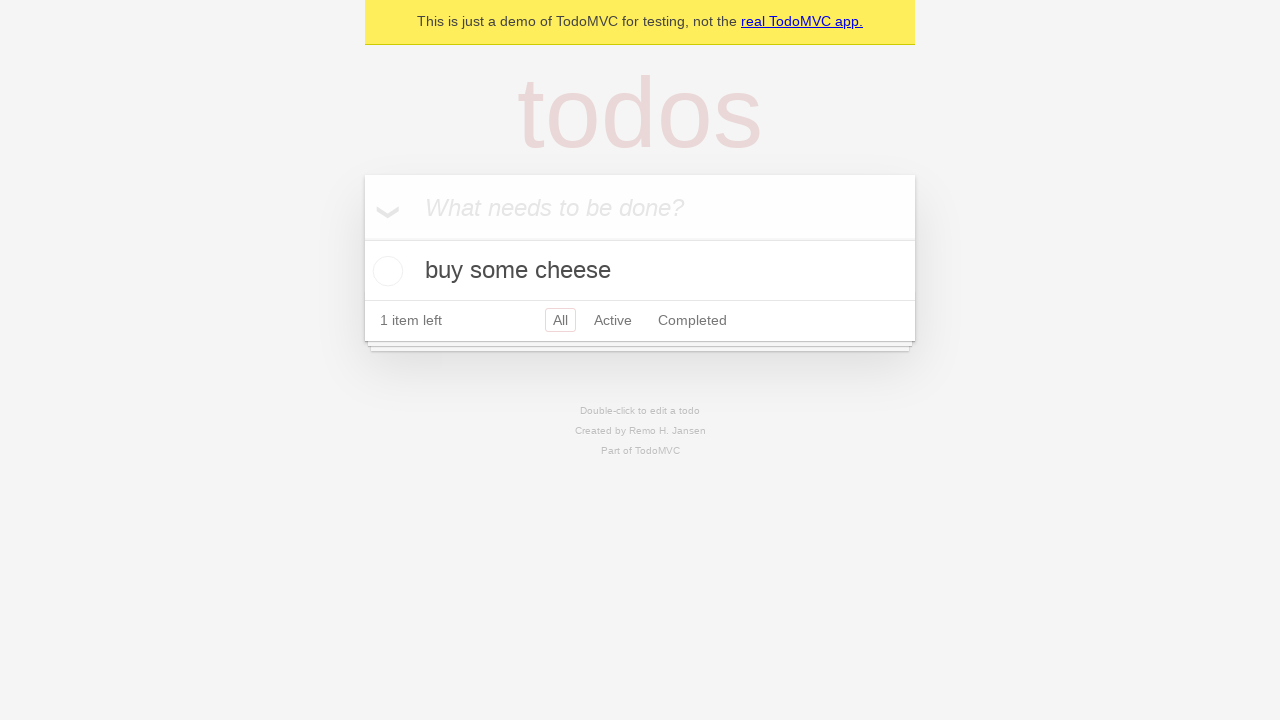

Filled todo input with 'feed the cat' on internal:attr=[placeholder="What needs to be done?"i]
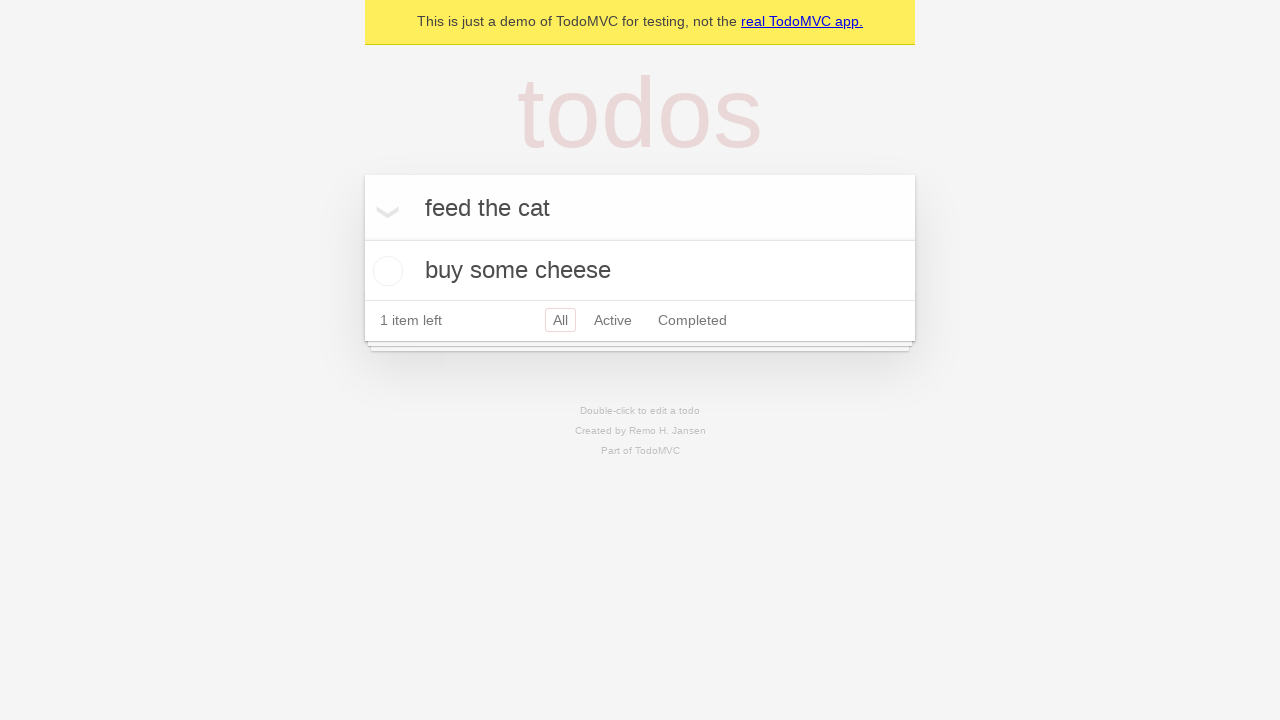

Pressed Enter to create todo 'feed the cat' on internal:attr=[placeholder="What needs to be done?"i]
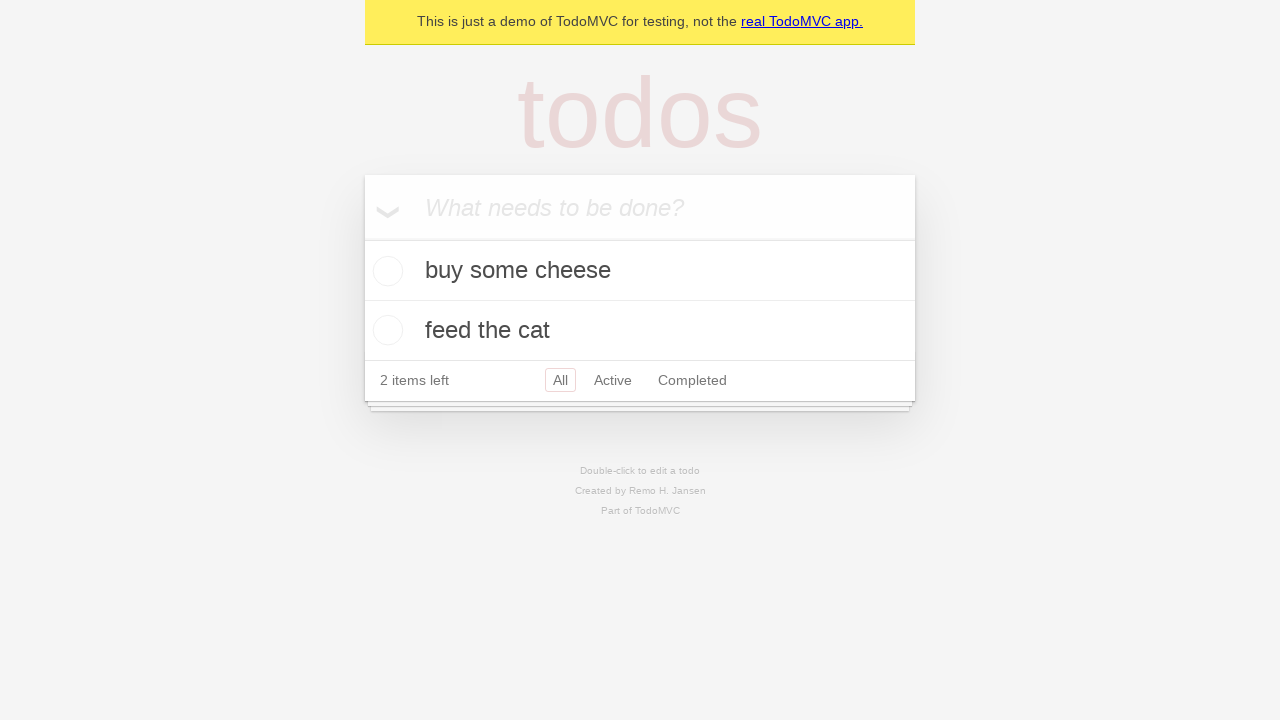

Checked the first todo item as complete at (385, 271) on internal:testid=[data-testid="todo-item"s] >> nth=0 >> internal:role=checkbox
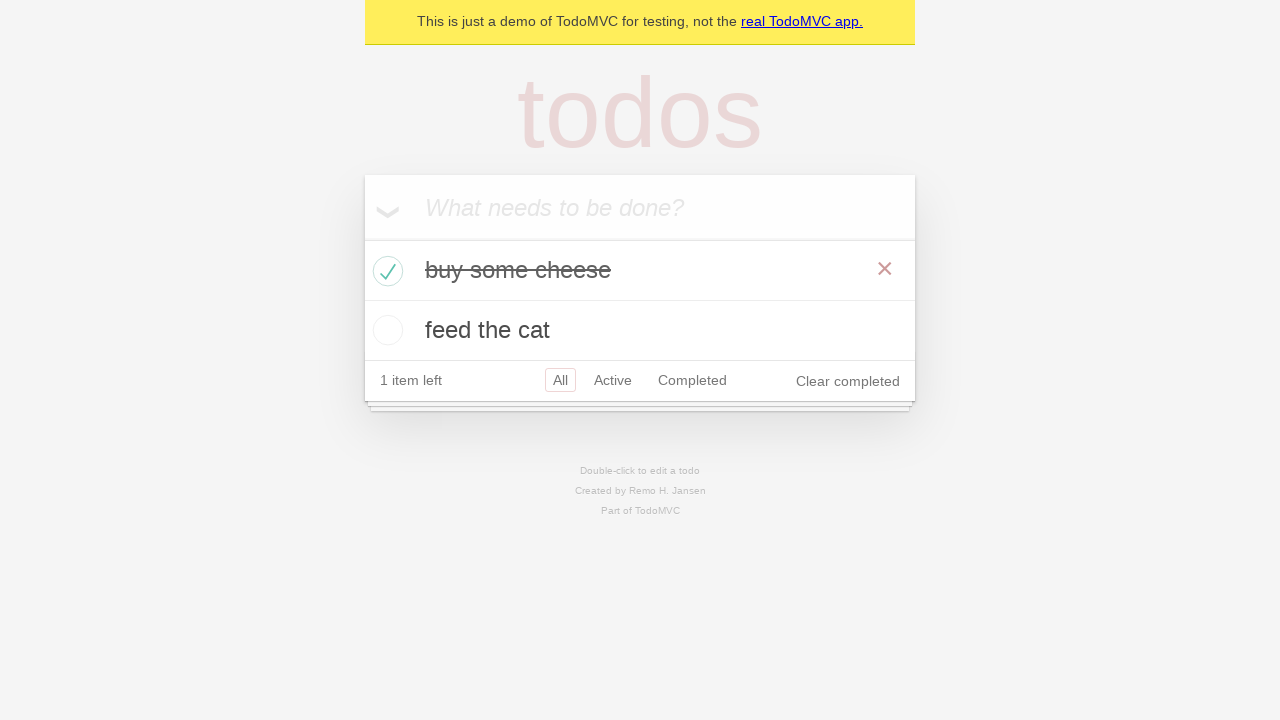

Reloaded the page to test data persistence
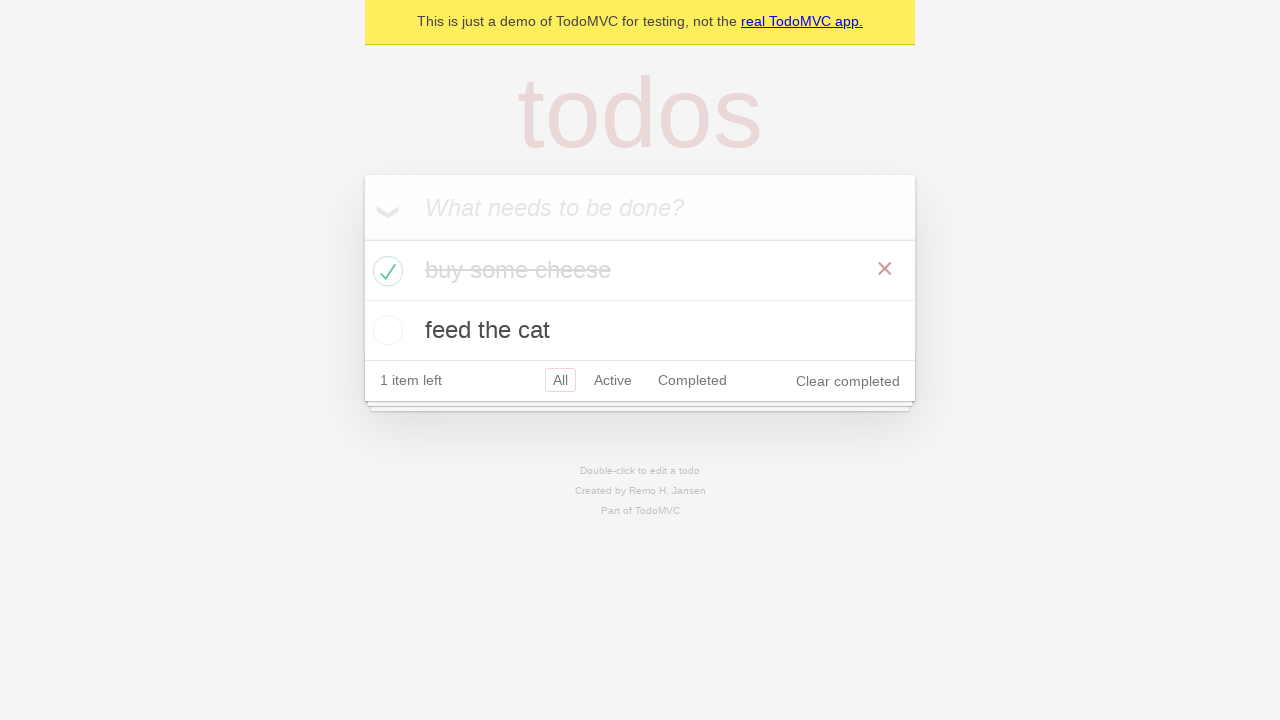

Waited for todo items to load after page reload
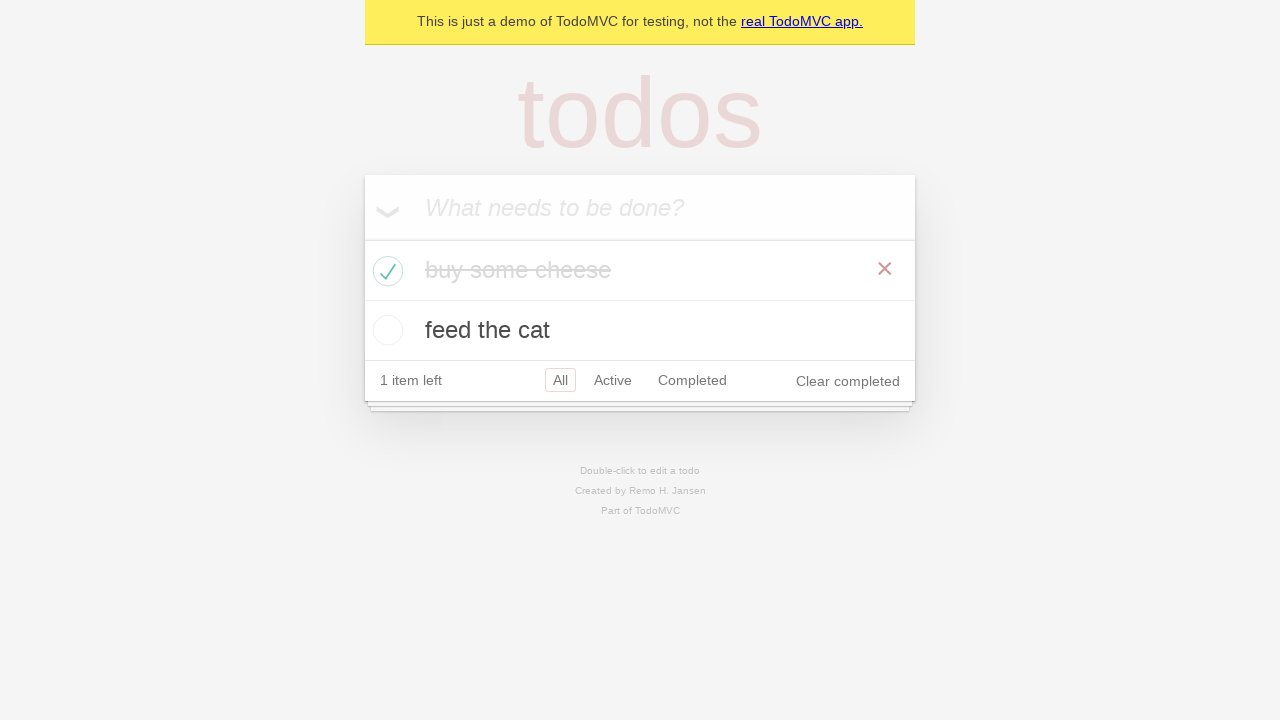

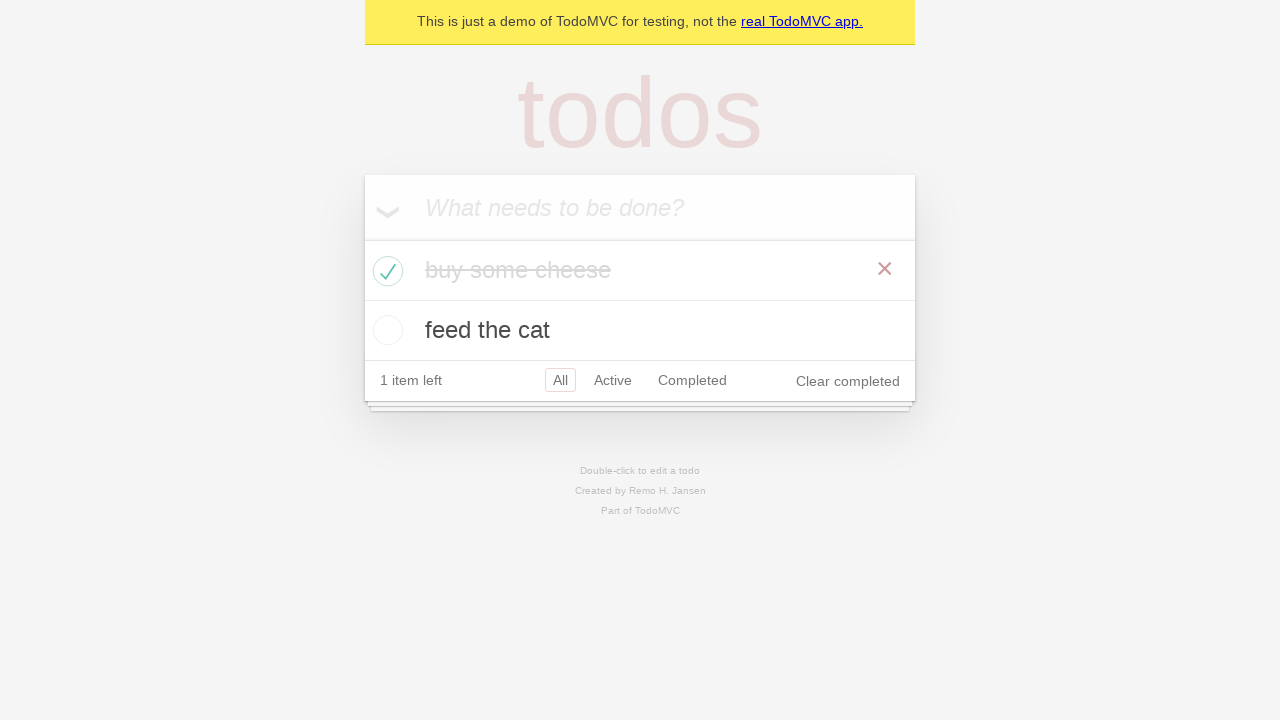